Verifies the page title matches expected OrangeHRM title

Starting URL: https://opensource-demo.orangehrmlive.com/web/index.php/auth/login

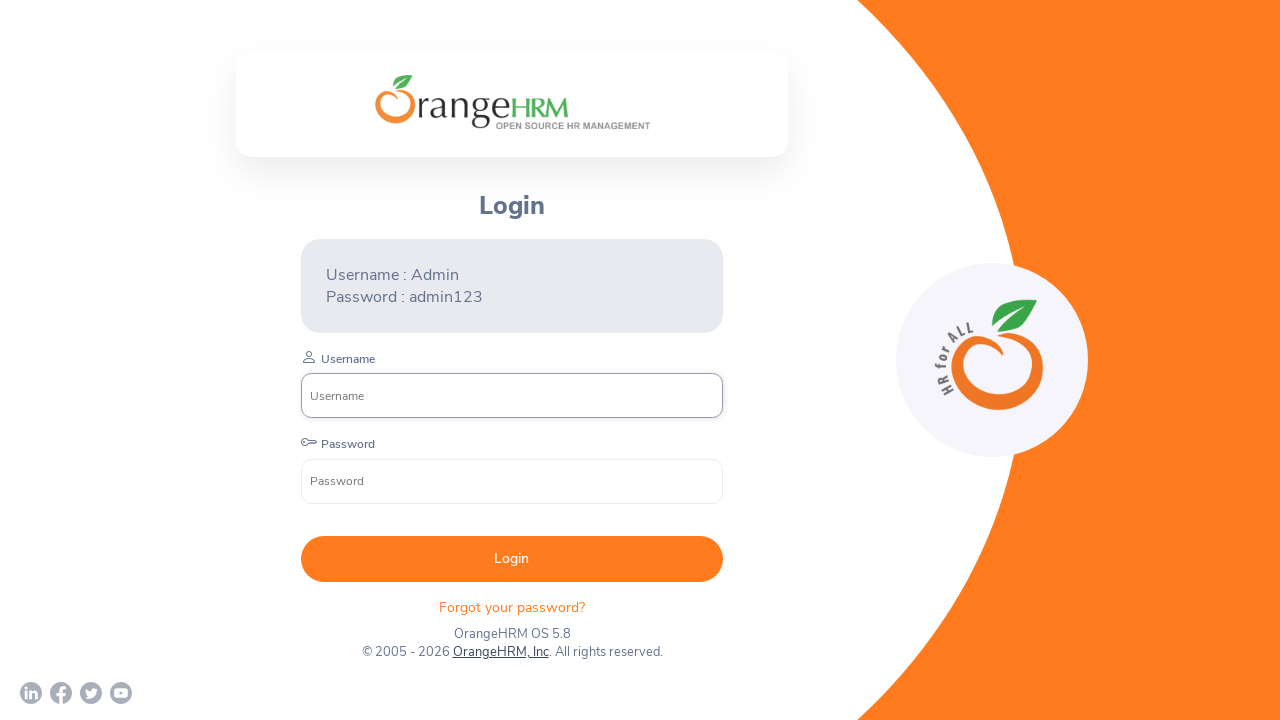

Verified page title matches expected 'OrangeHRM' title
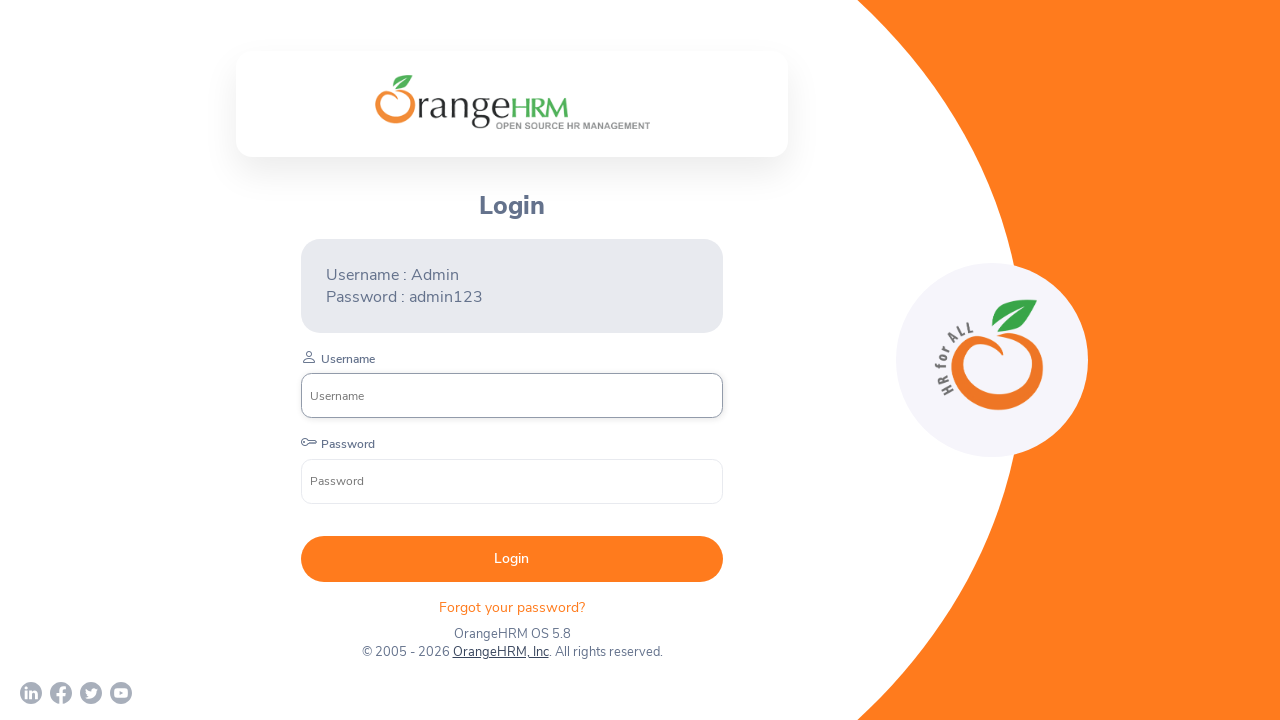

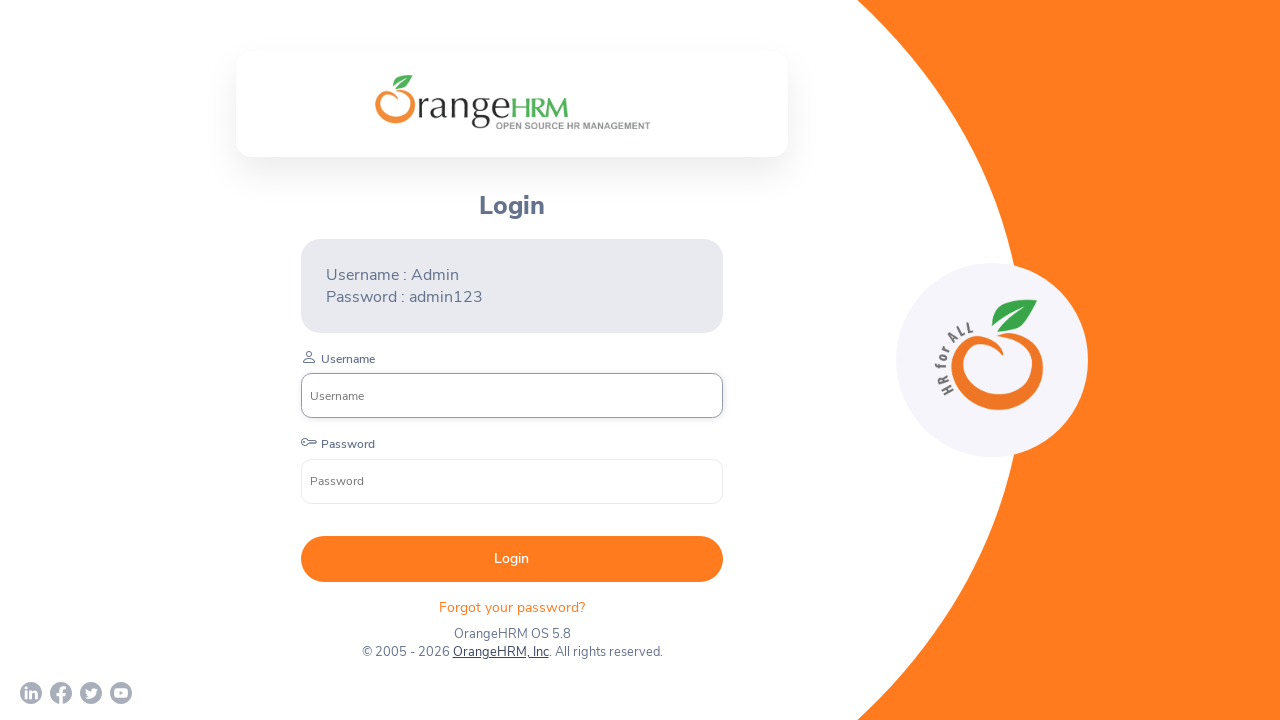